Tests basic browser navigation between Firefox and YouTube websites, performs window manipulation (maximize, minimize, fullscreen), and verifies the page title.

Starting URL: https://www.firefox.com/ar/

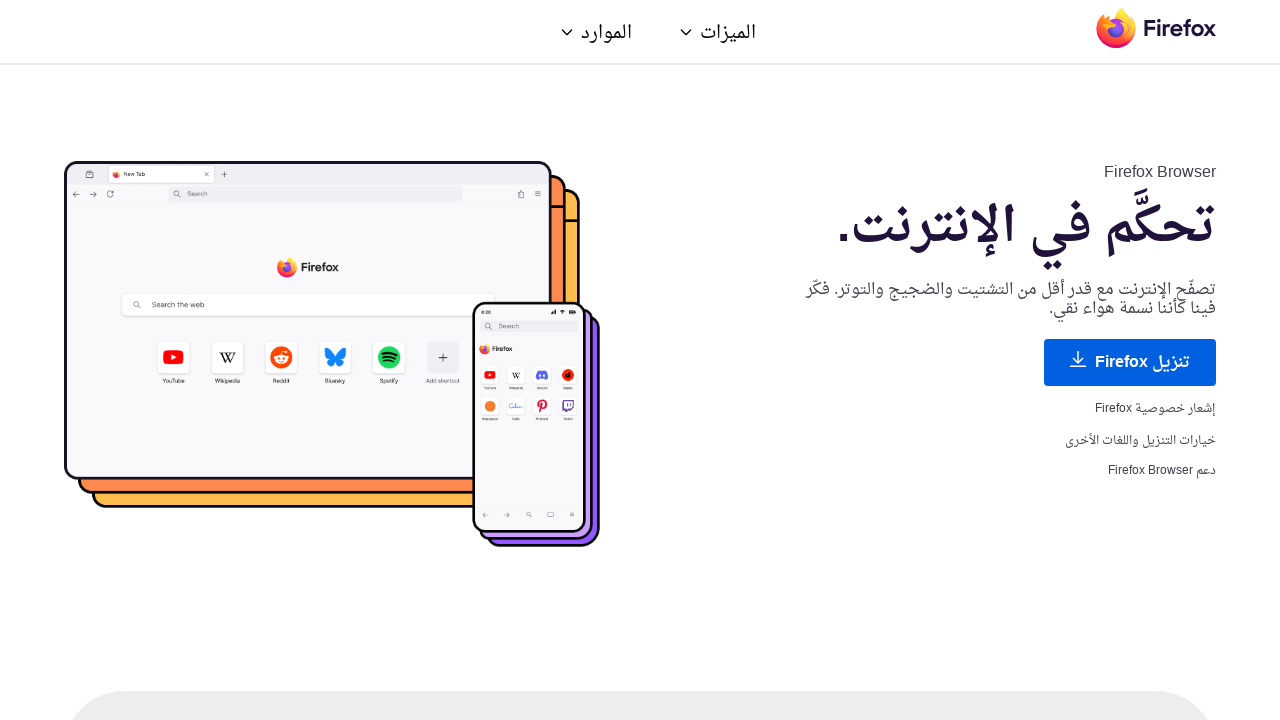

Navigated to YouTube homepage
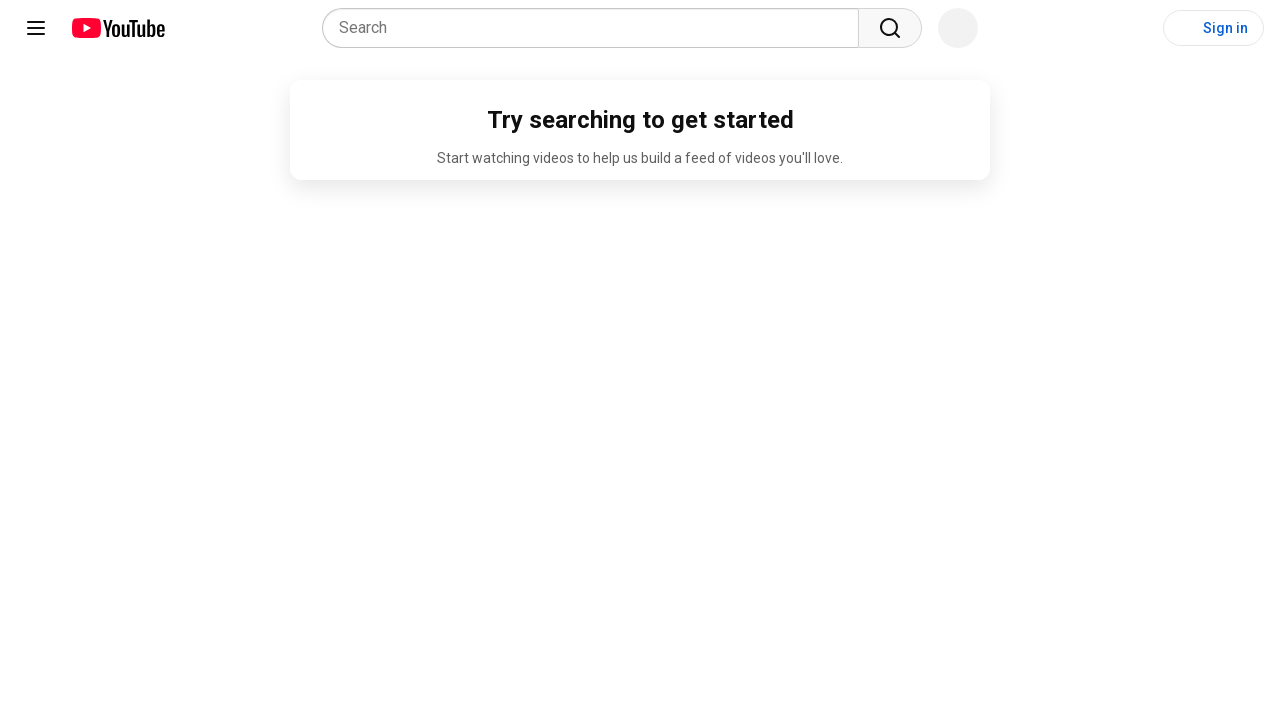

Set viewport to maximize window (1920x1080)
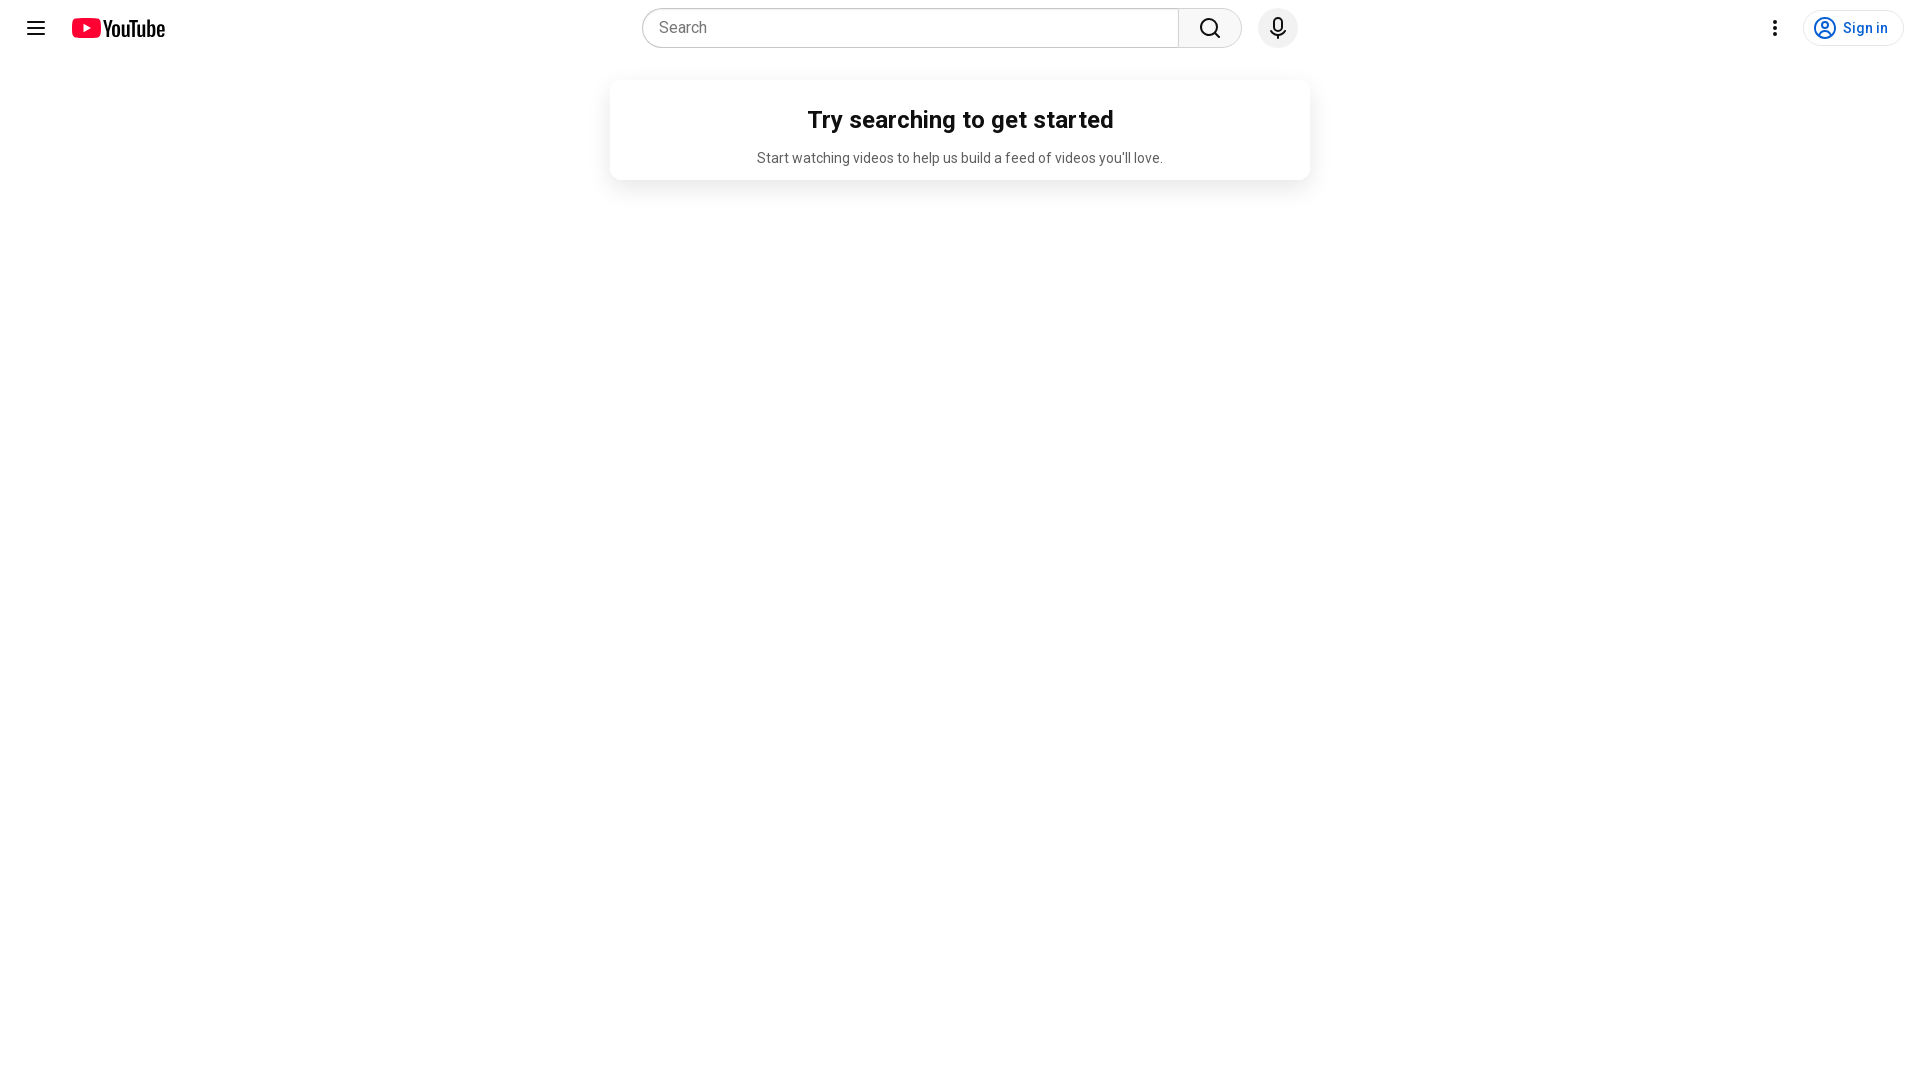

Retrieved page title: YouTube
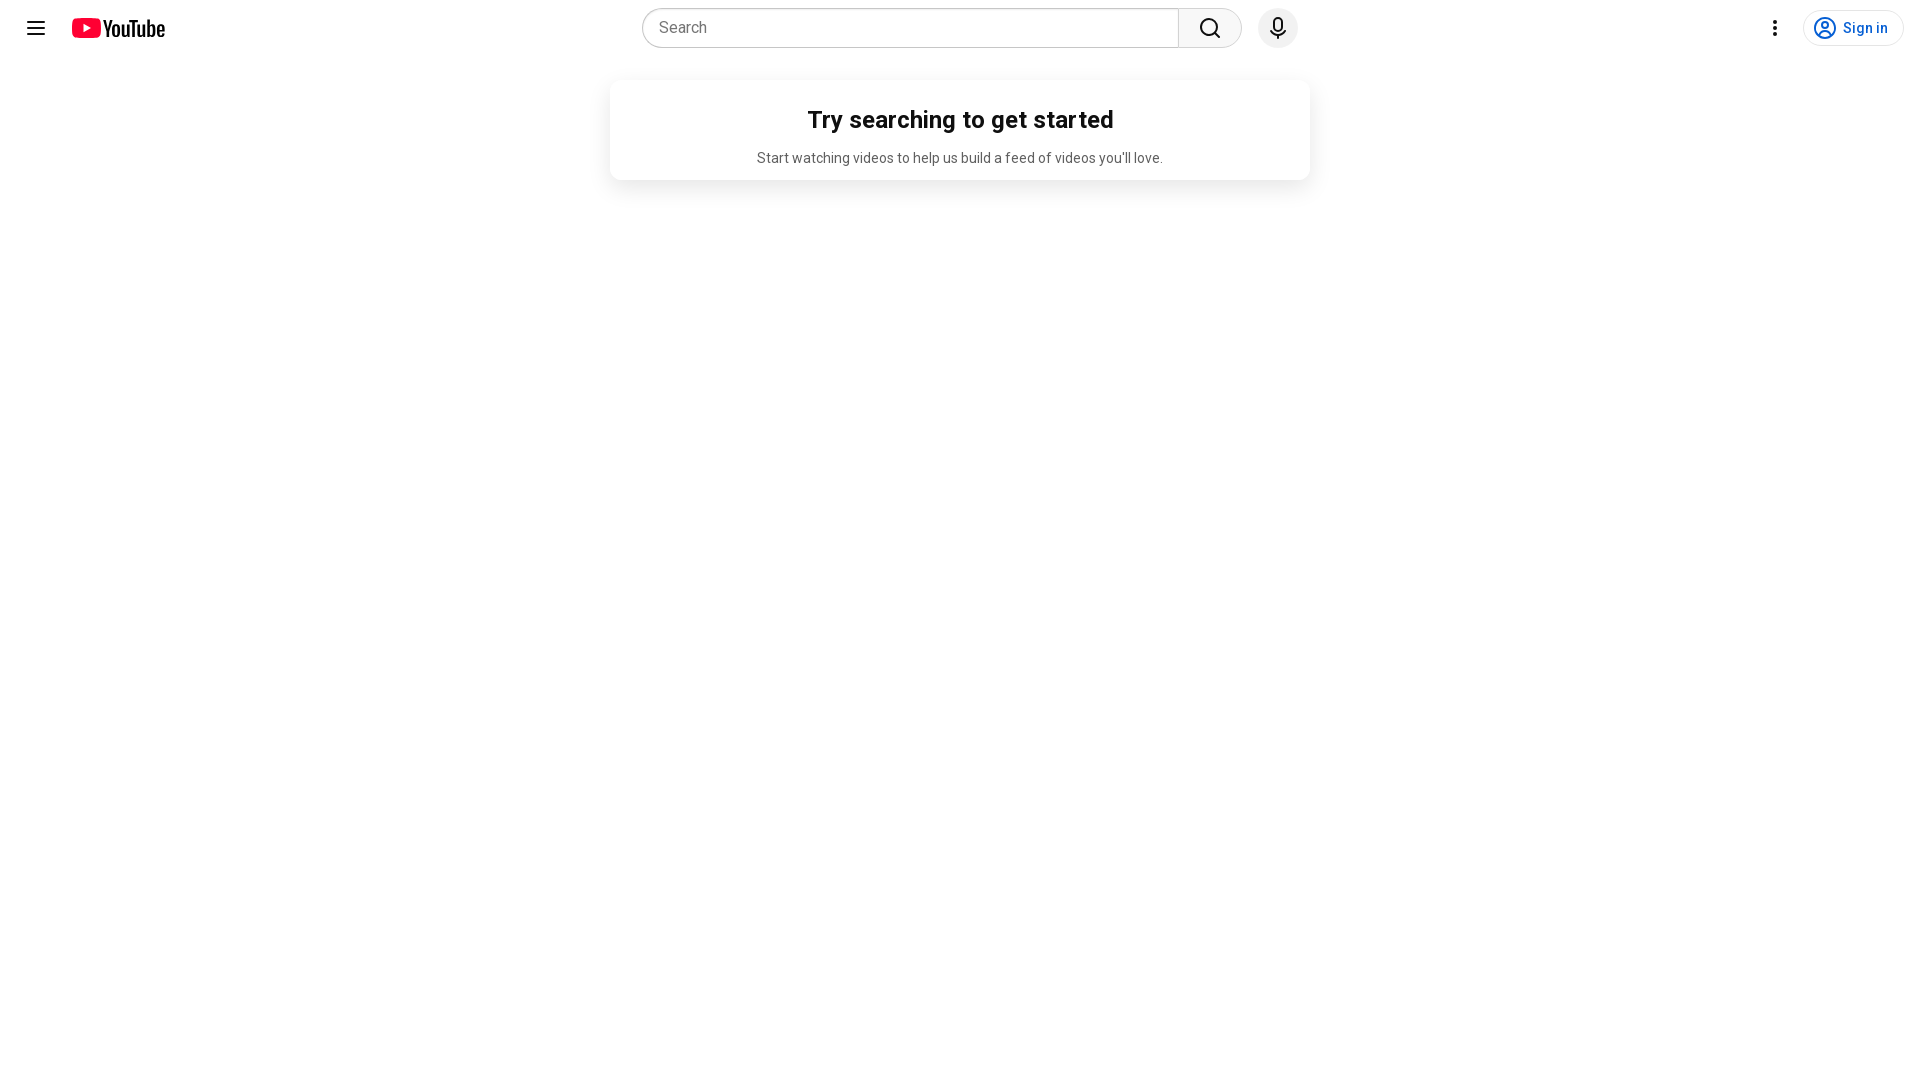

Page title verification failed - 'video' not found in title
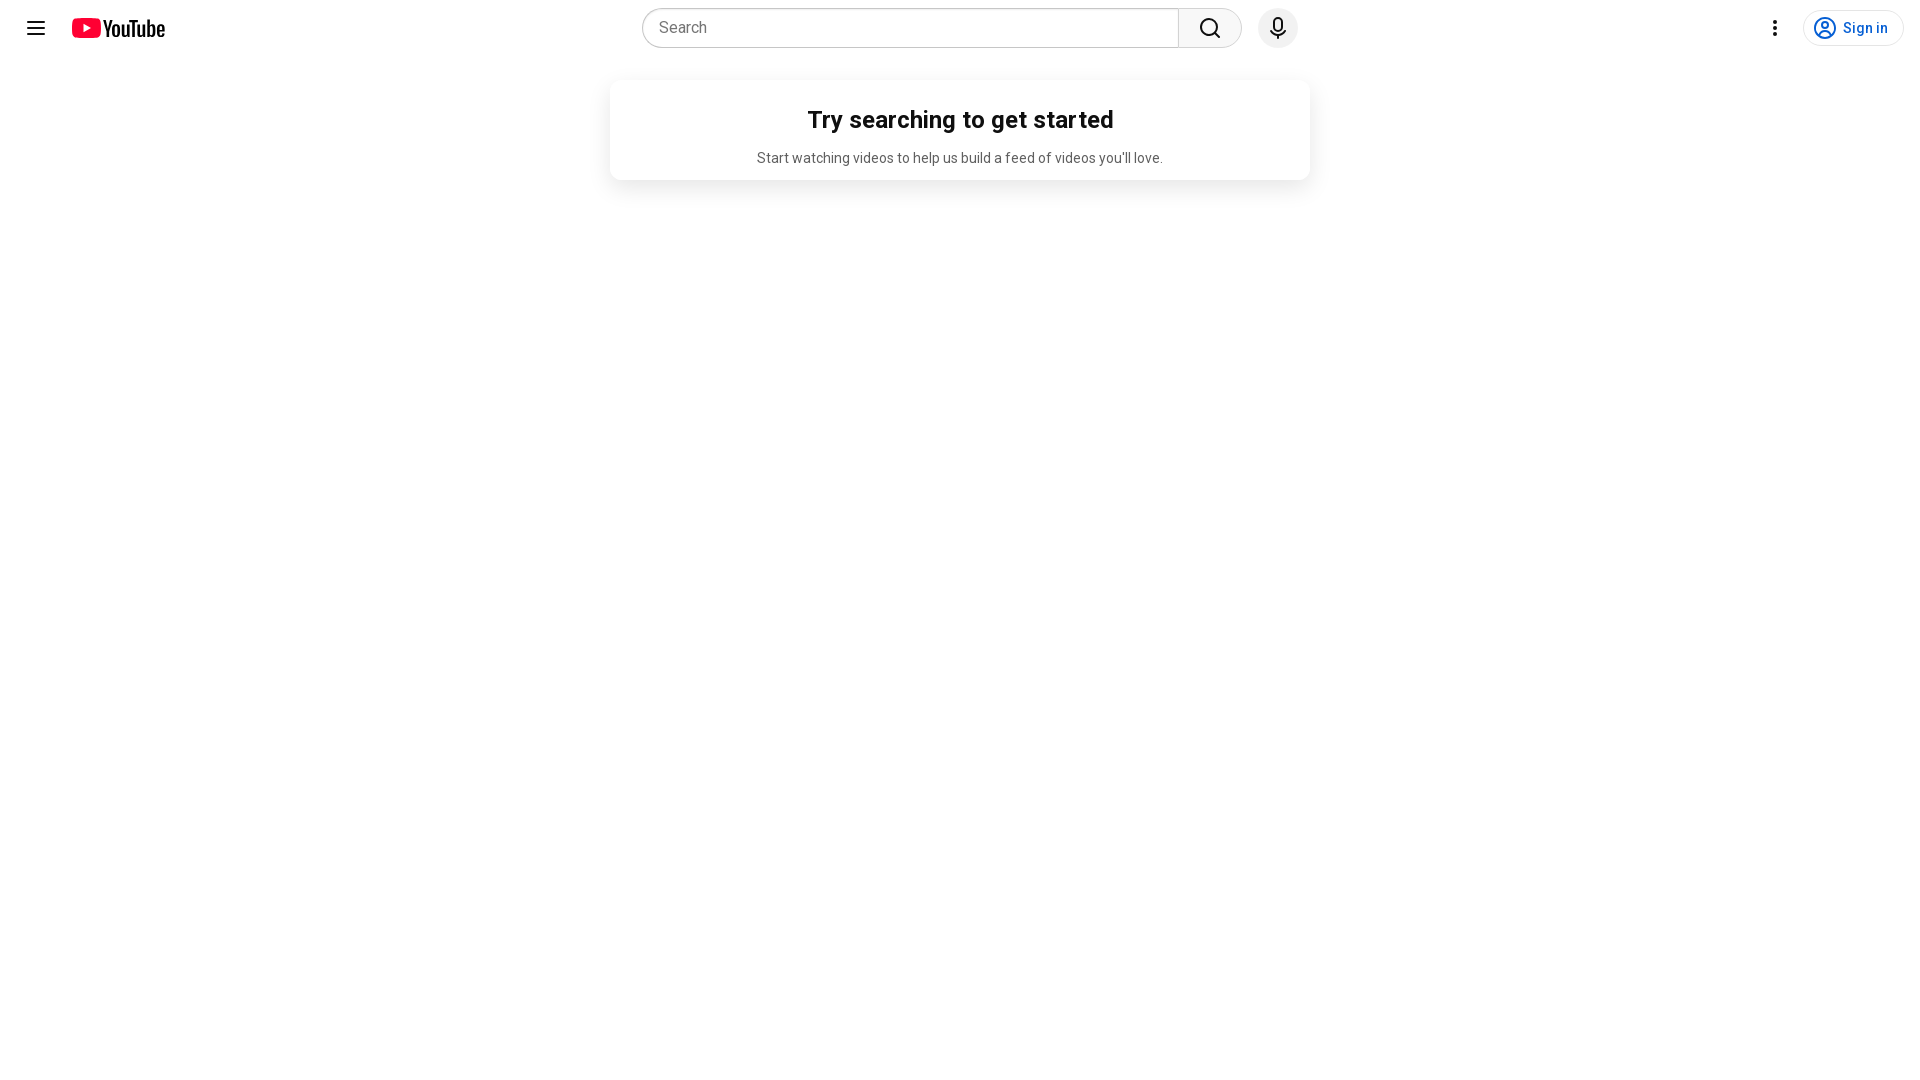

Set viewport to fullscreen simulation (1920x1080)
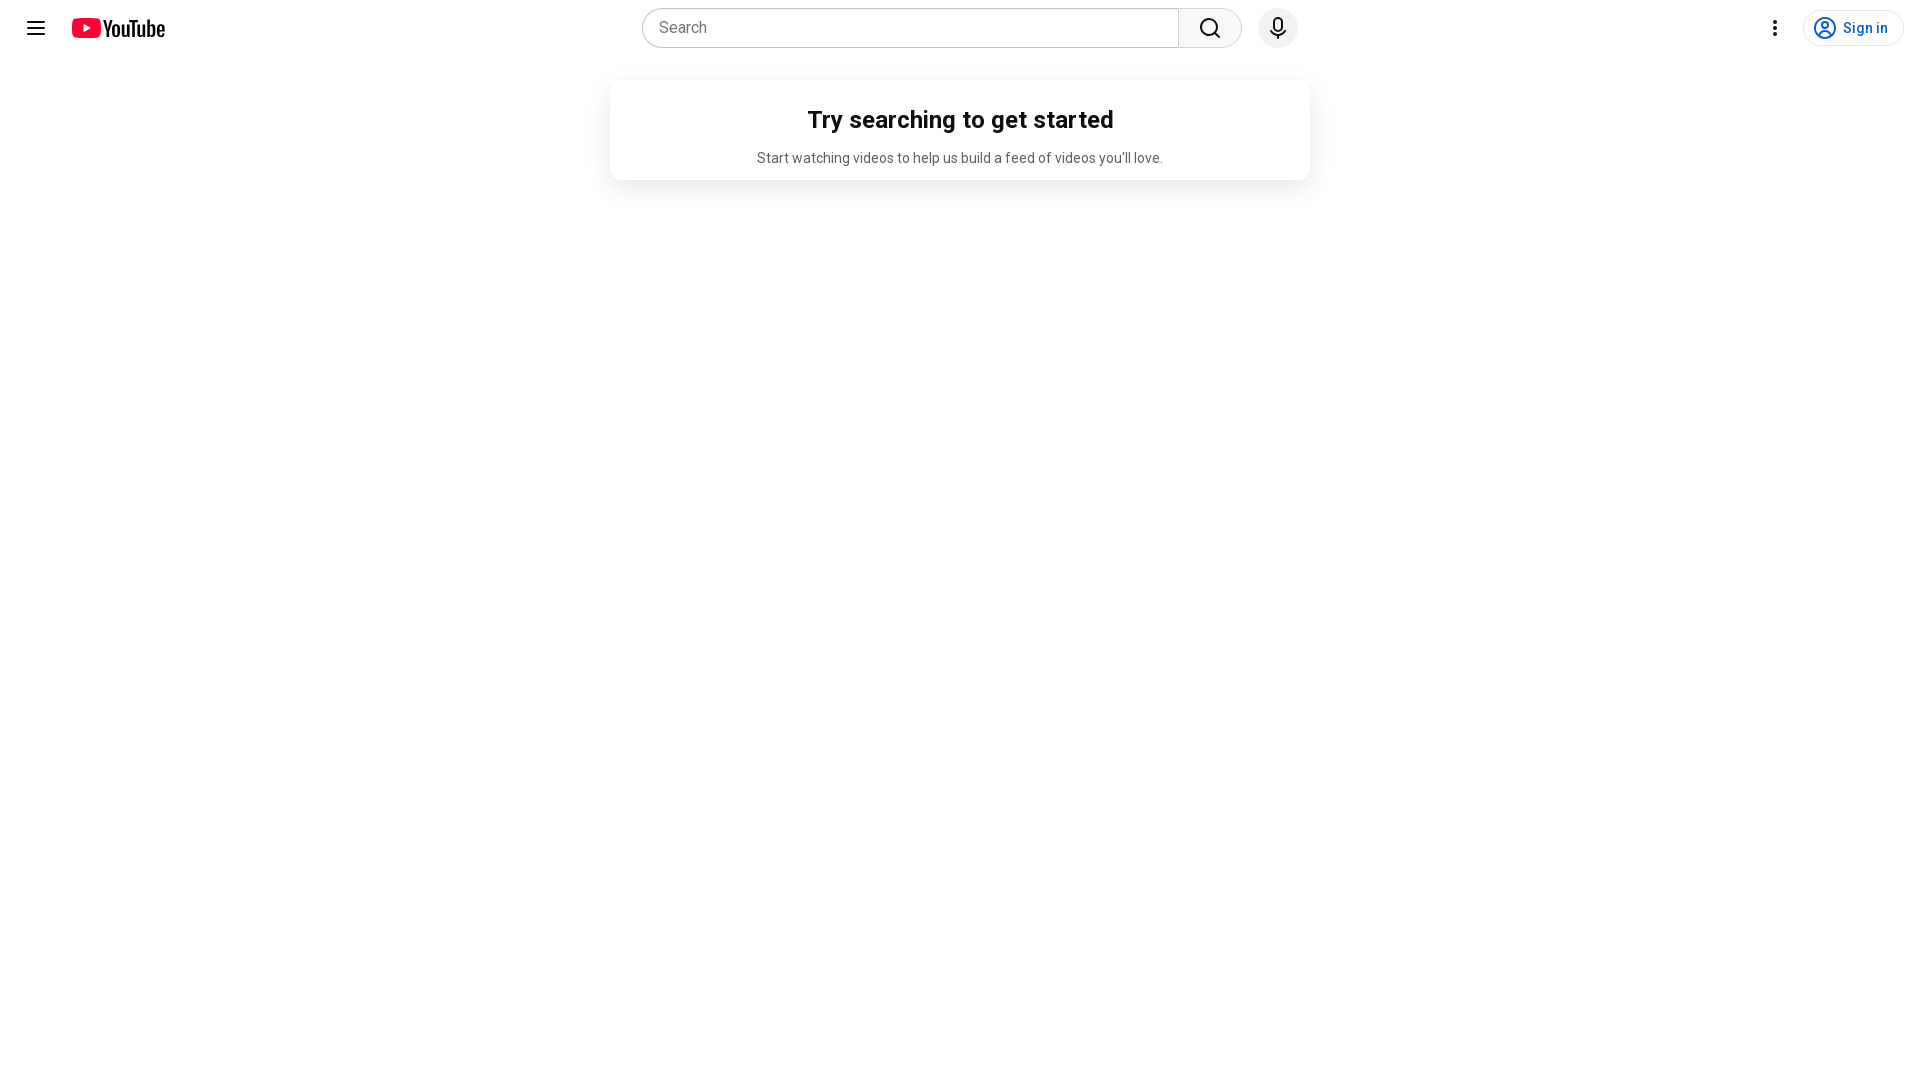

Final page title verification failed - 'video' not found in title
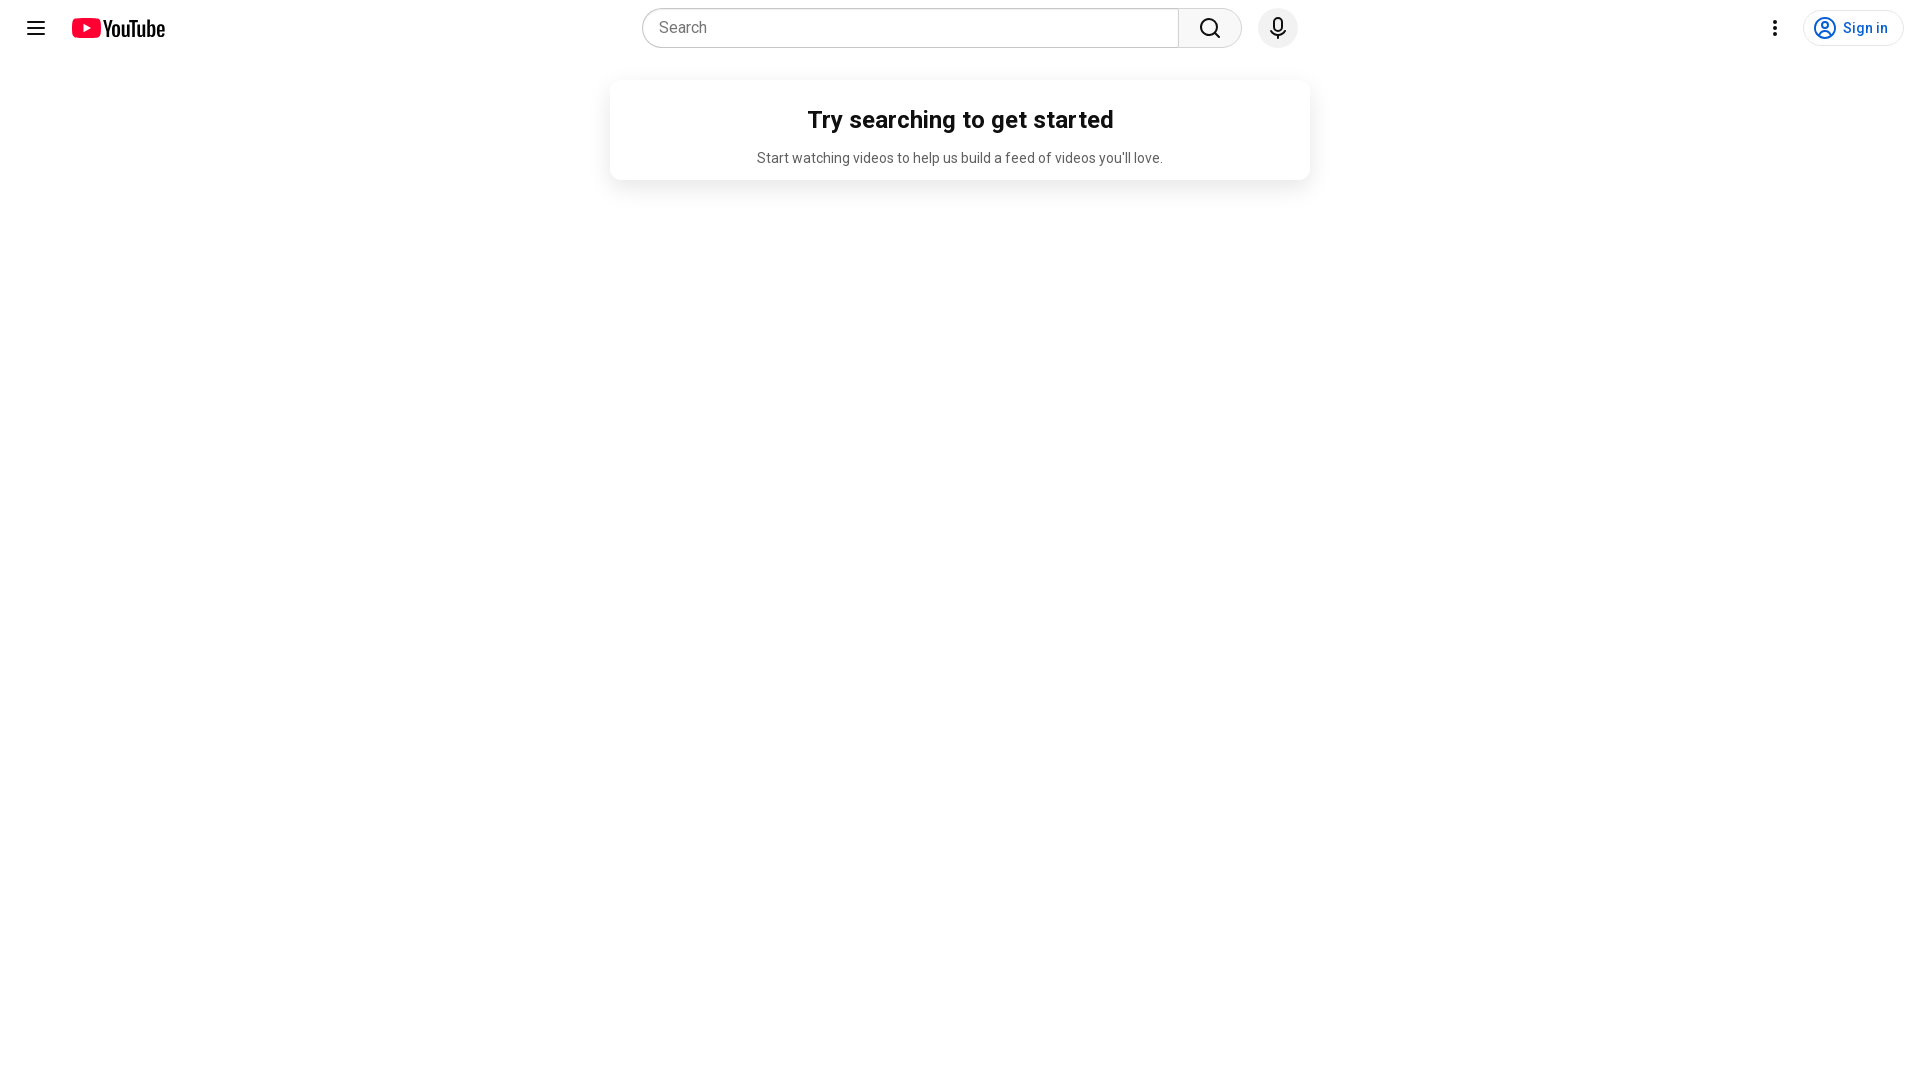

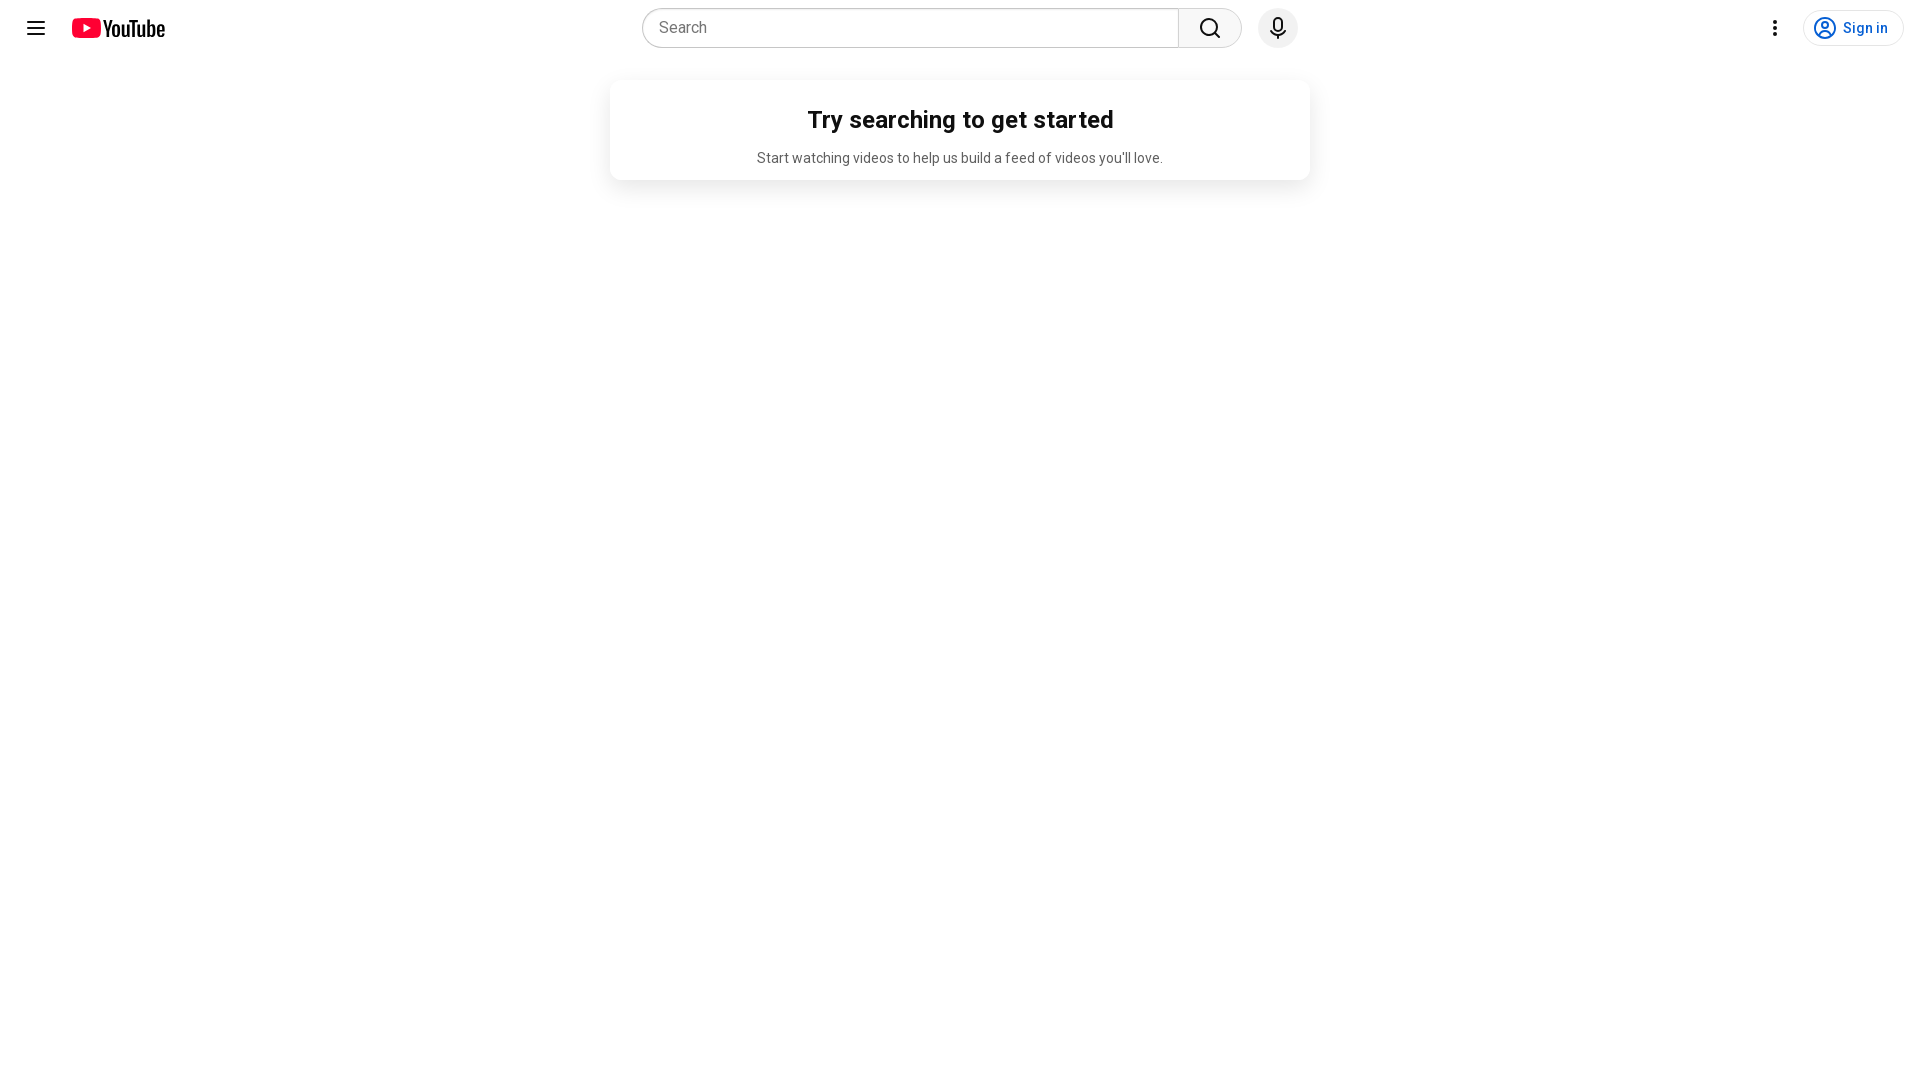